Tests opening a new tab functionality by clicking a button that opens a new tab, switching to it, verifying the URL, and closing both tabs

Starting URL: https://www.letskodeit.com/practice

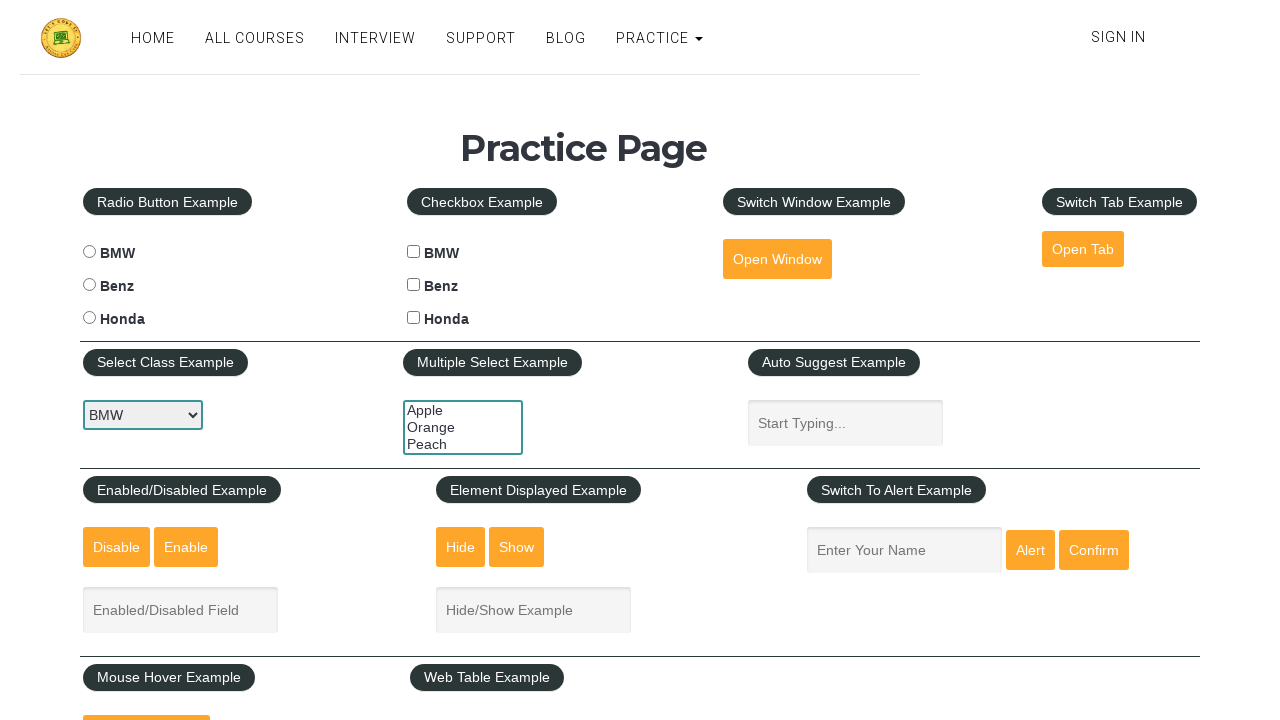

Clicked 'Open Tab' button to open new tab at (1083, 249) on #opentab
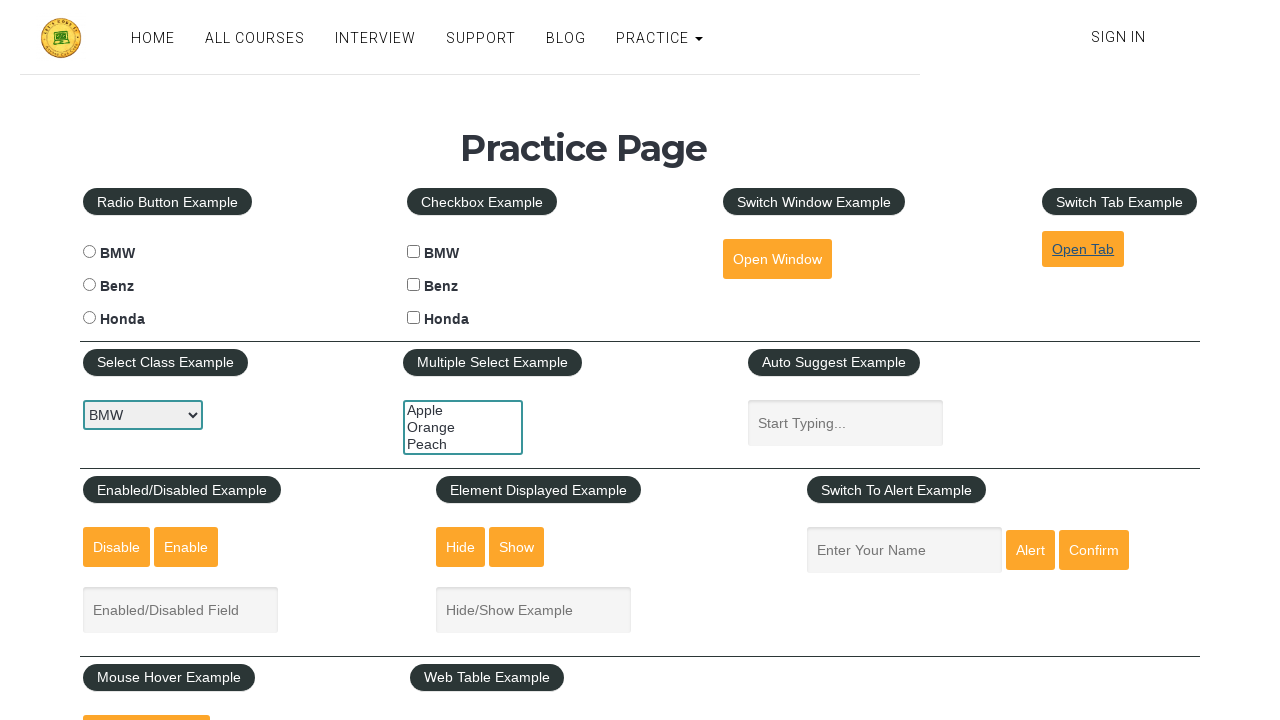

New tab opened and captured
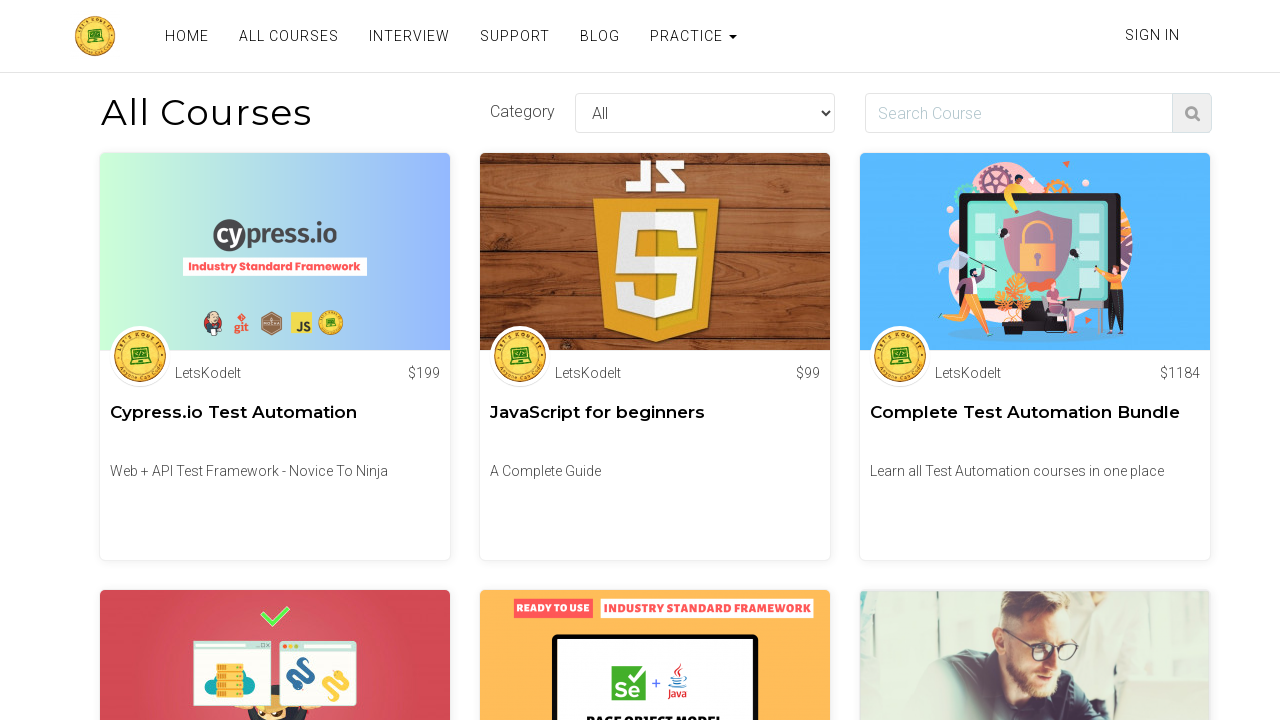

New tab page loaded
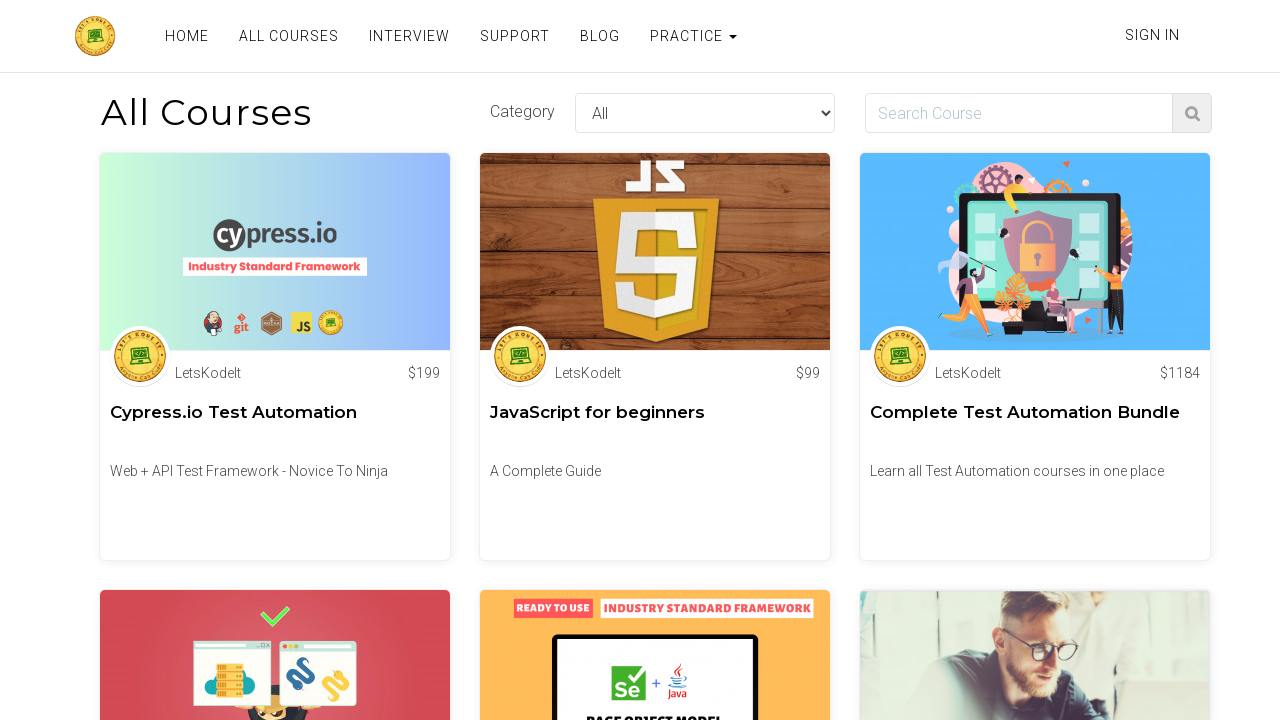

Retrieved current URL: https://www.letskodeit.com/courses
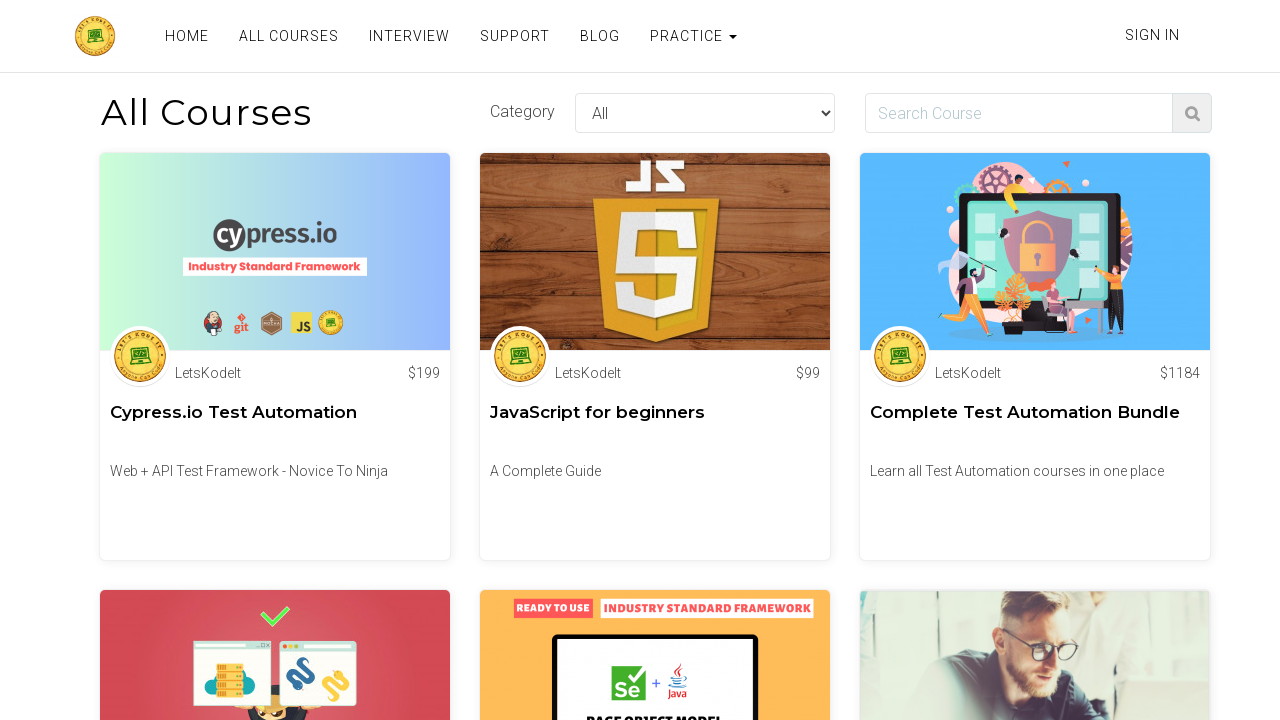

URL verification passed - new tab URL matches expected URL
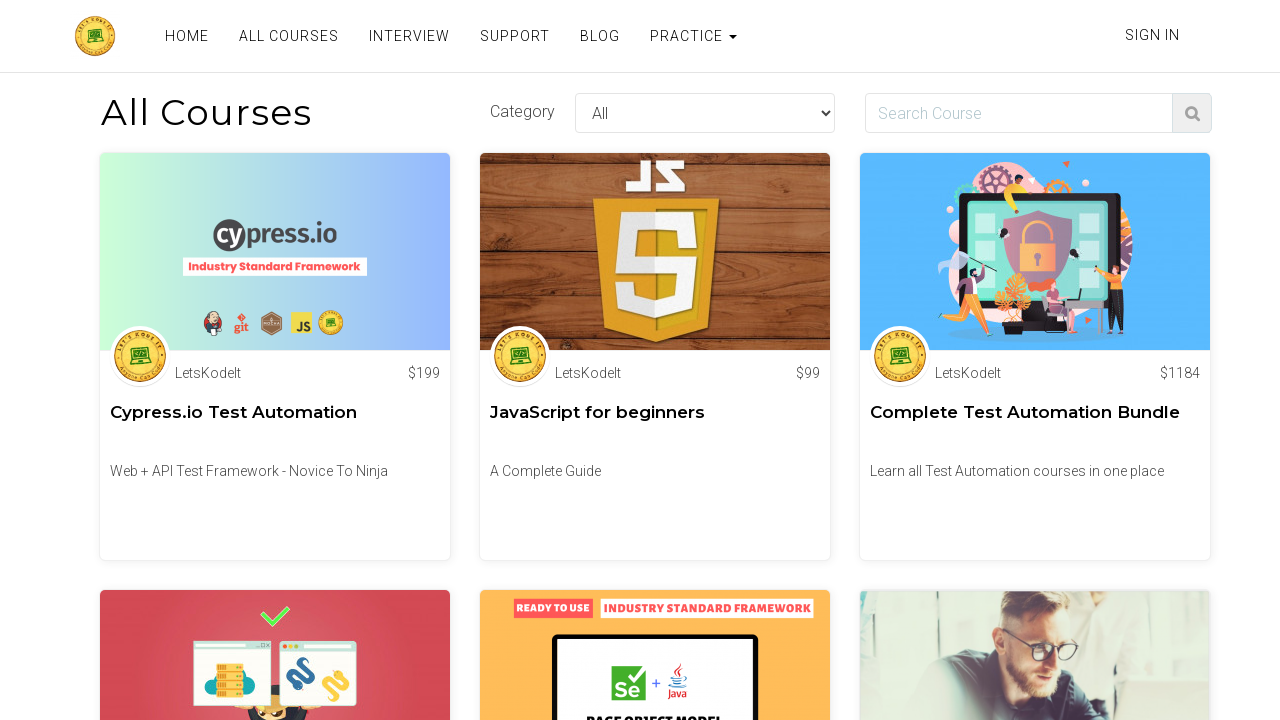

Closed the new tab
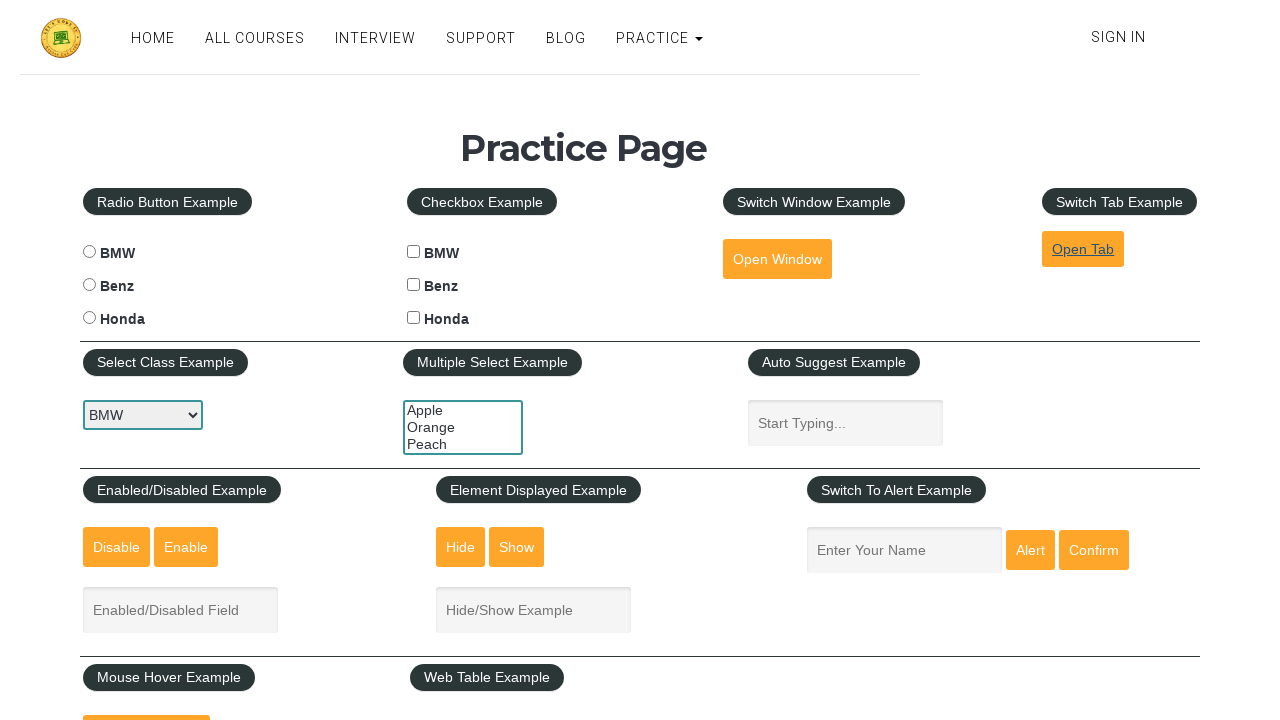

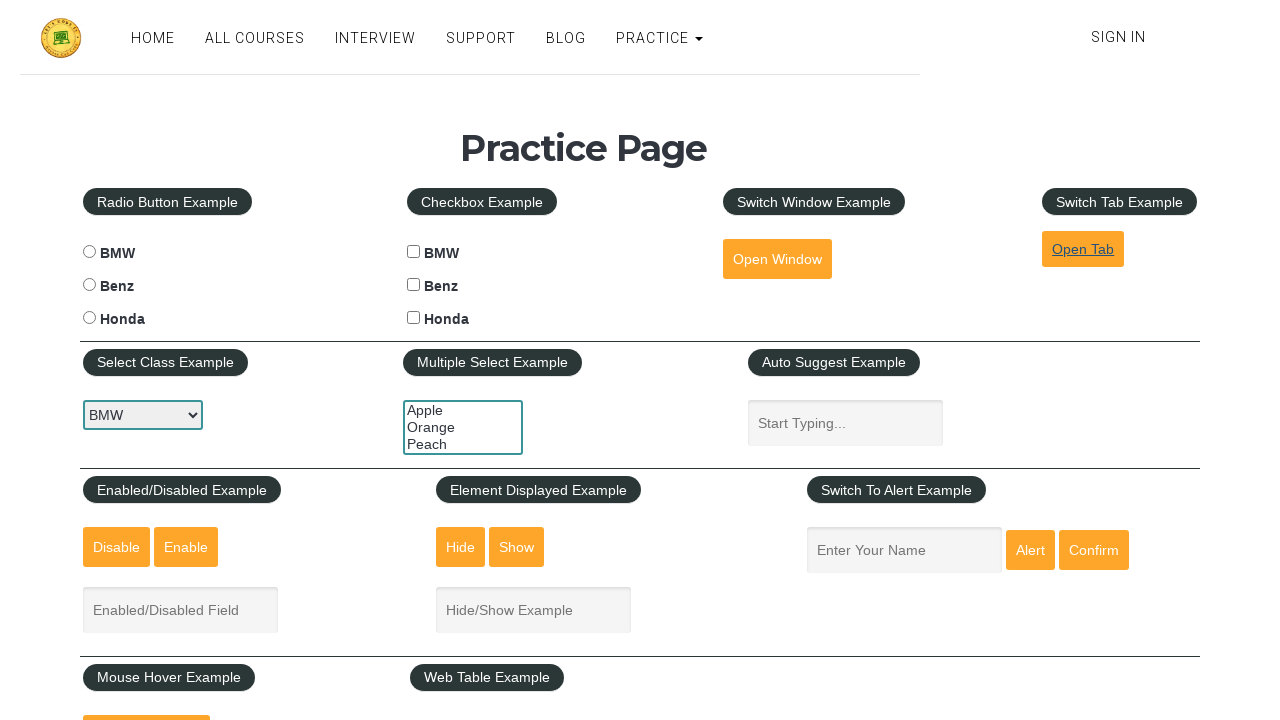